Navigates to MOSDAC India satellite imagery viewer, clicks a sidebar button to reveal controls, adjusts the TIR1 Count slider, closes the sidebar, and enters fullscreen mode for the map view.

Starting URL: https://mosdac.gov.in/live/index_one.php?url_name=india

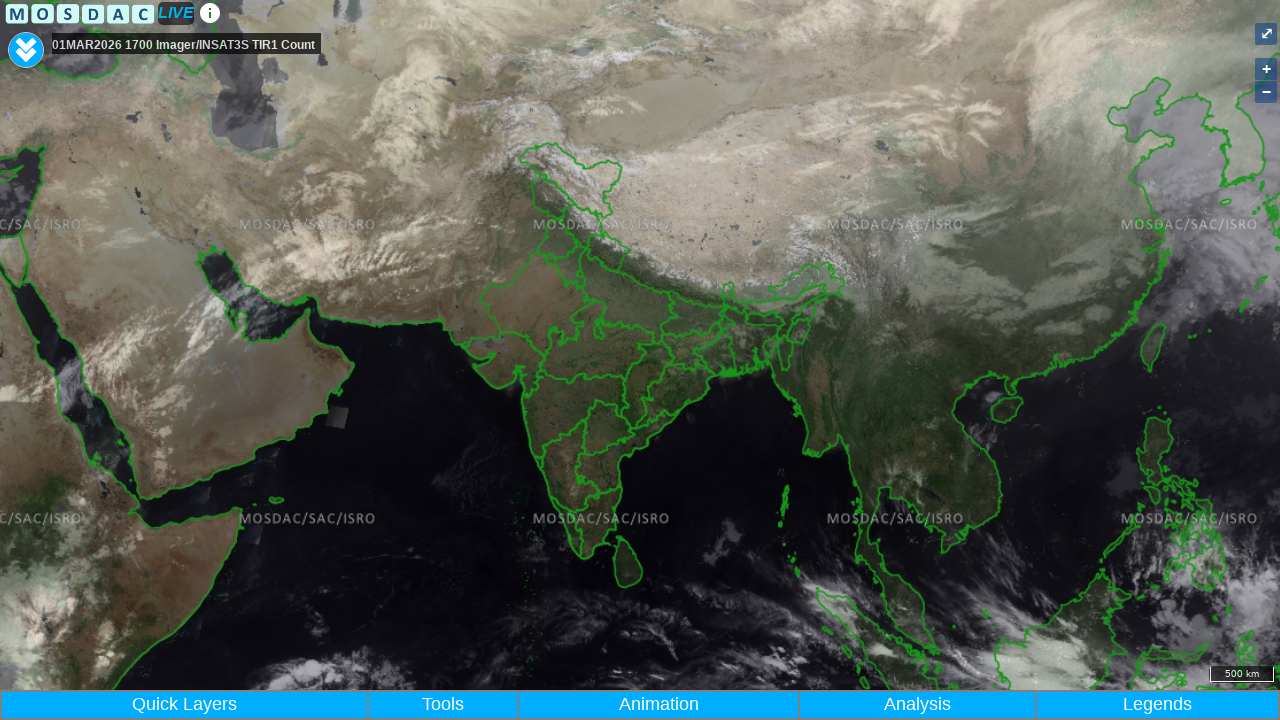

Waited for page to load (networkidle)
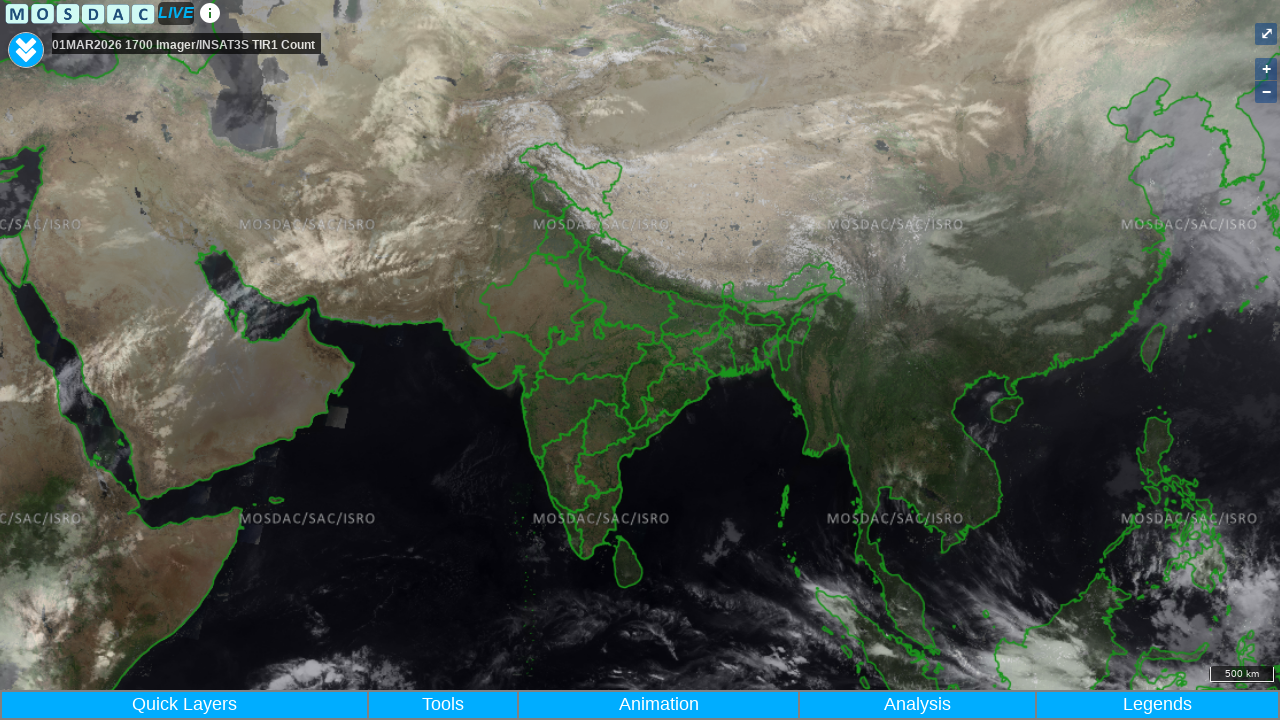

Clicked sidebar button to reveal controls at (26, 50) on xpath=//*[@id="side_btn"]/table/tbody/tr/td[1]/button
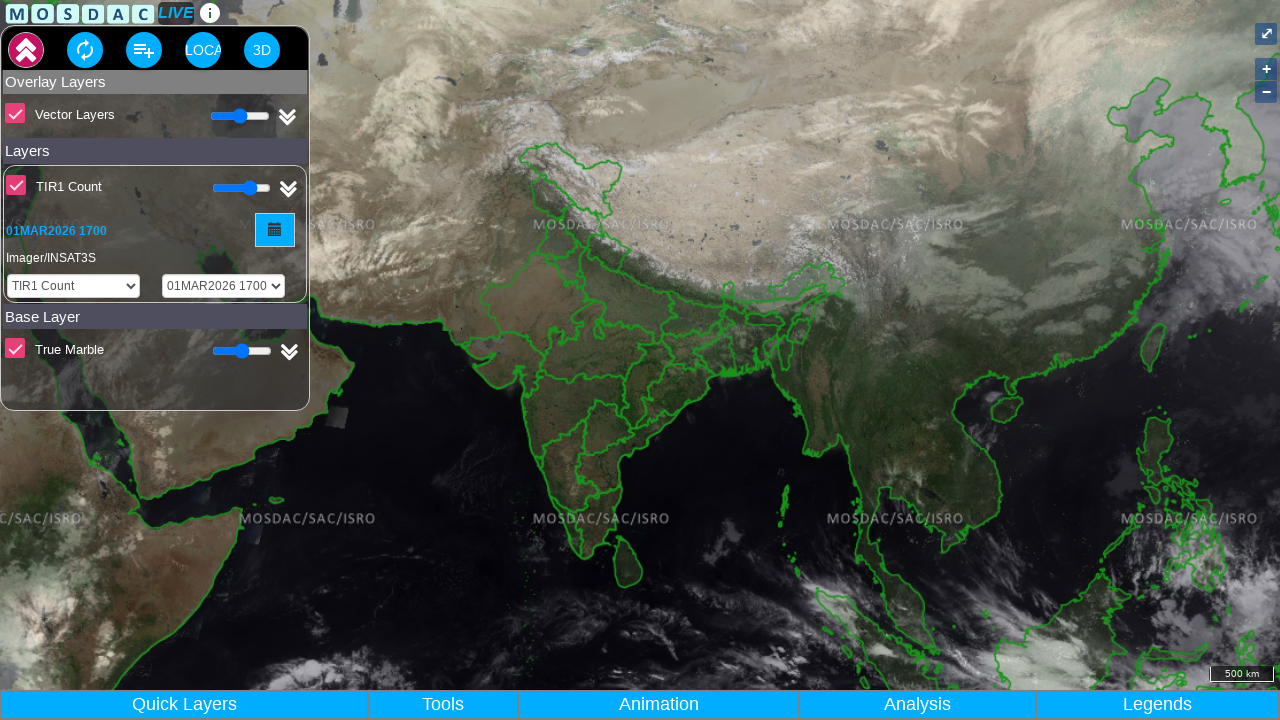

Waited for sidebar to open
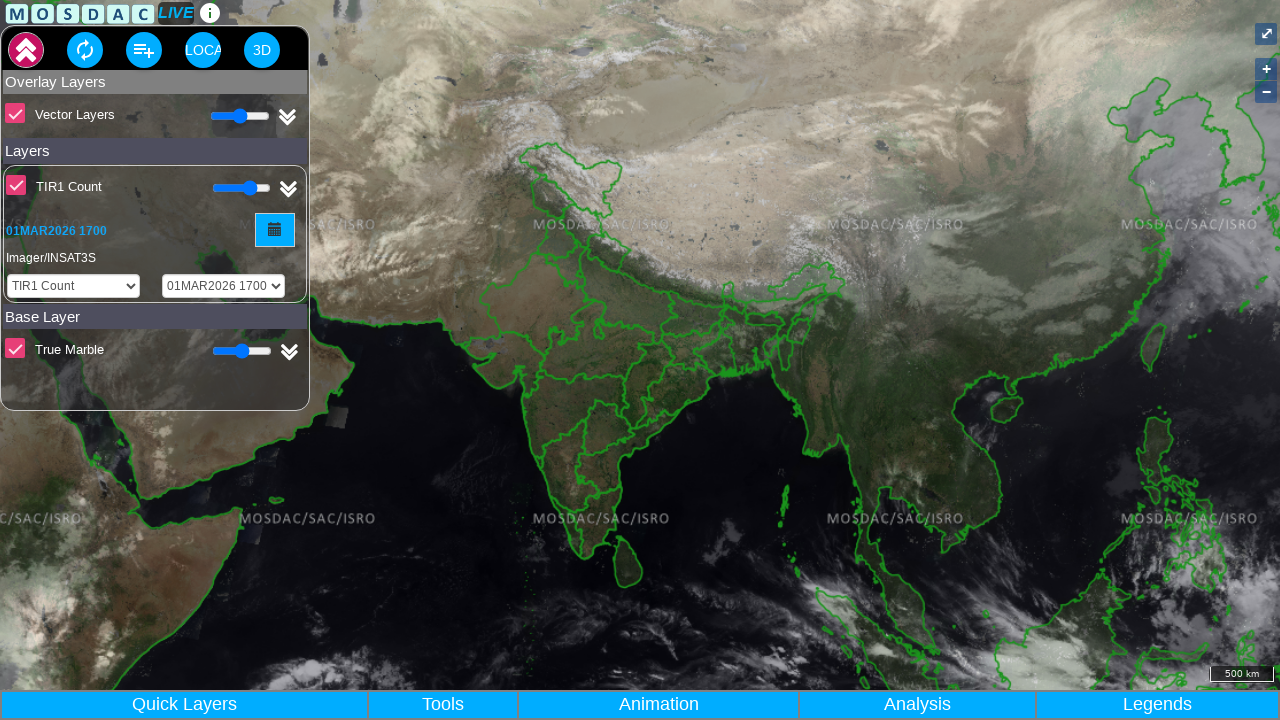

Located TIR1 Count slider input element
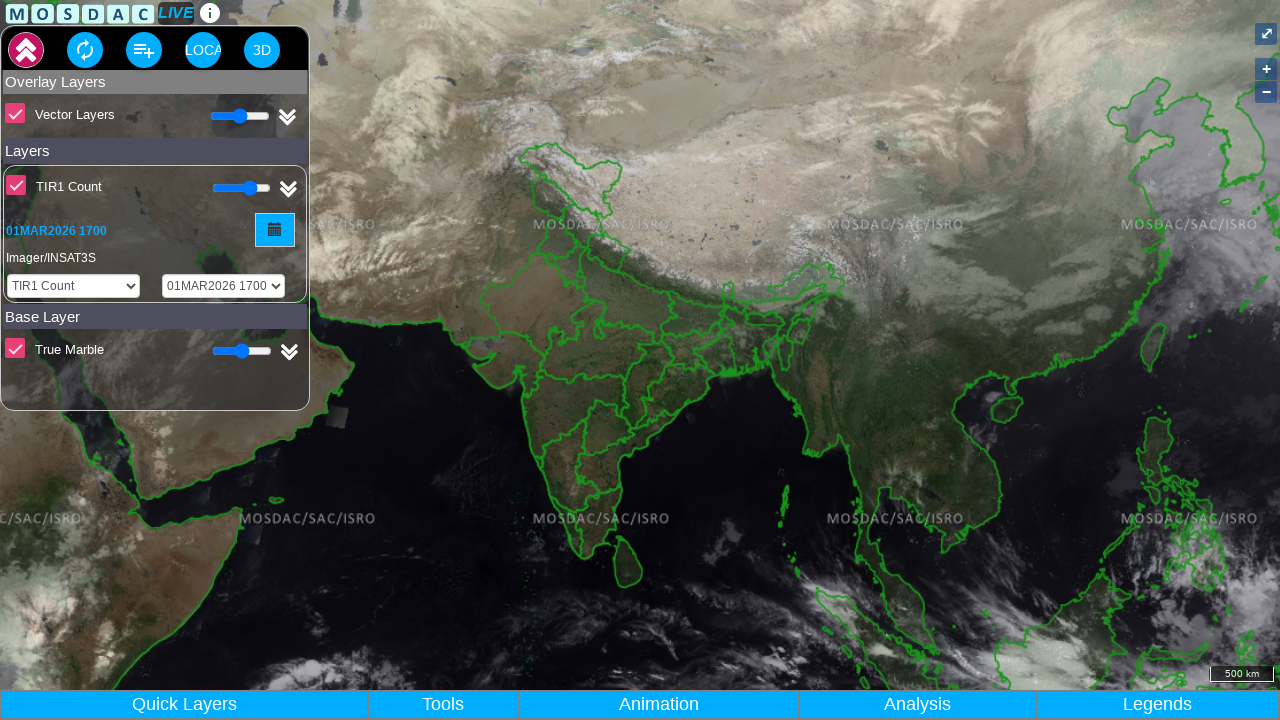

Focused on TIR1 Count slider on xpath=//md-checkbox[@aria-label="TIR1 Count"]//following-sibling::input
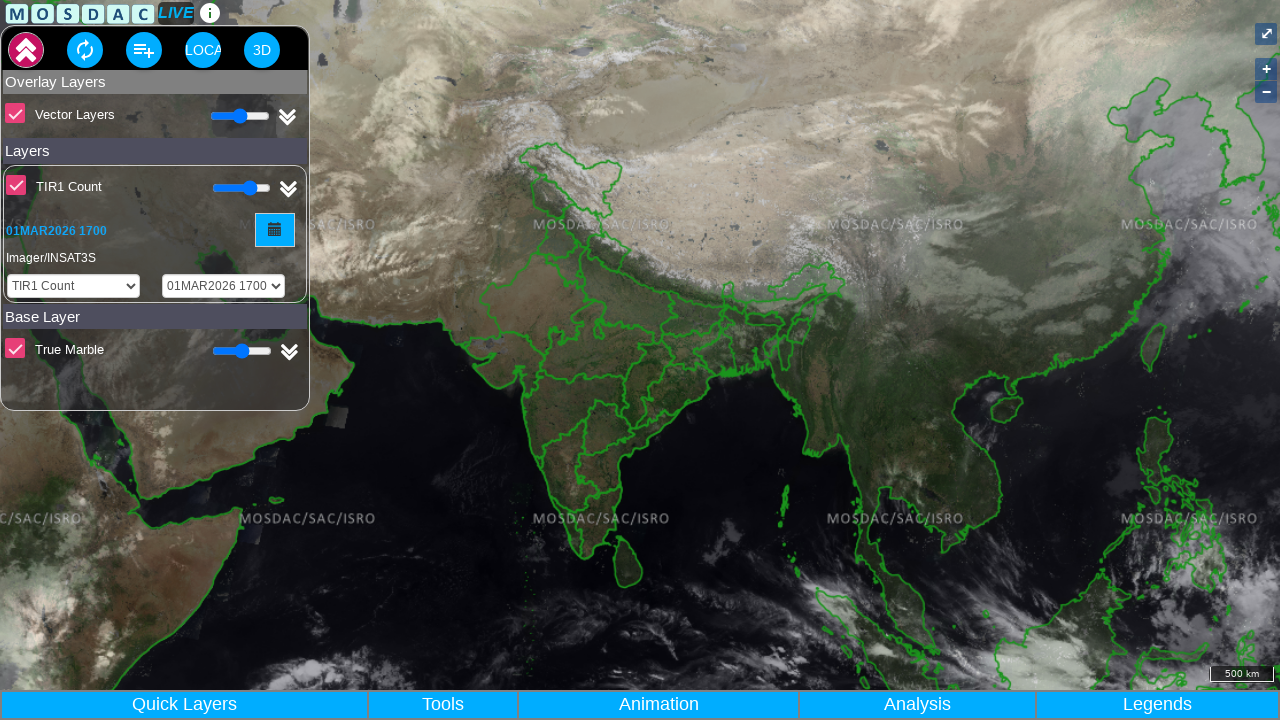

Adjusted TIR1 Count slider by pressing ArrowRight 100 times on xpath=//md-checkbox[@aria-label="TIR1 Count"]//following-sibling::input
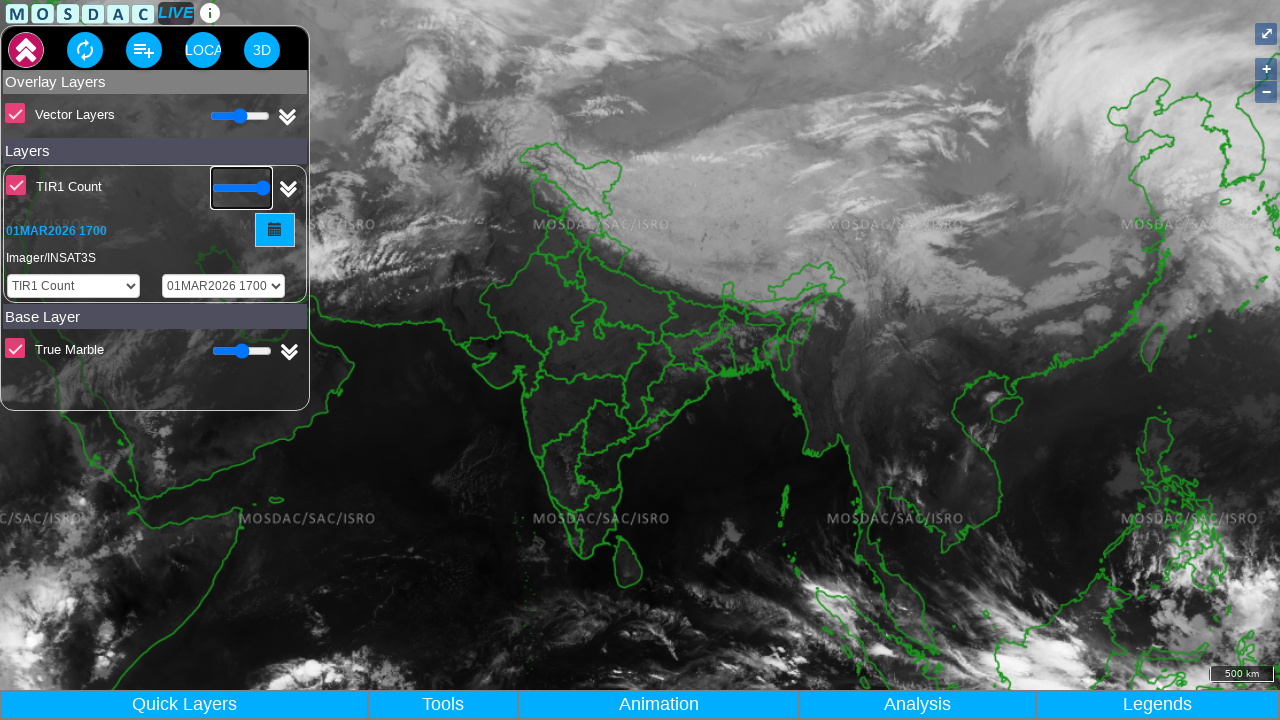

Clicked sidebar button to close controls at (26, 50) on xpath=//*[@id="side_btn"]/table/tbody/tr/td[1]/button
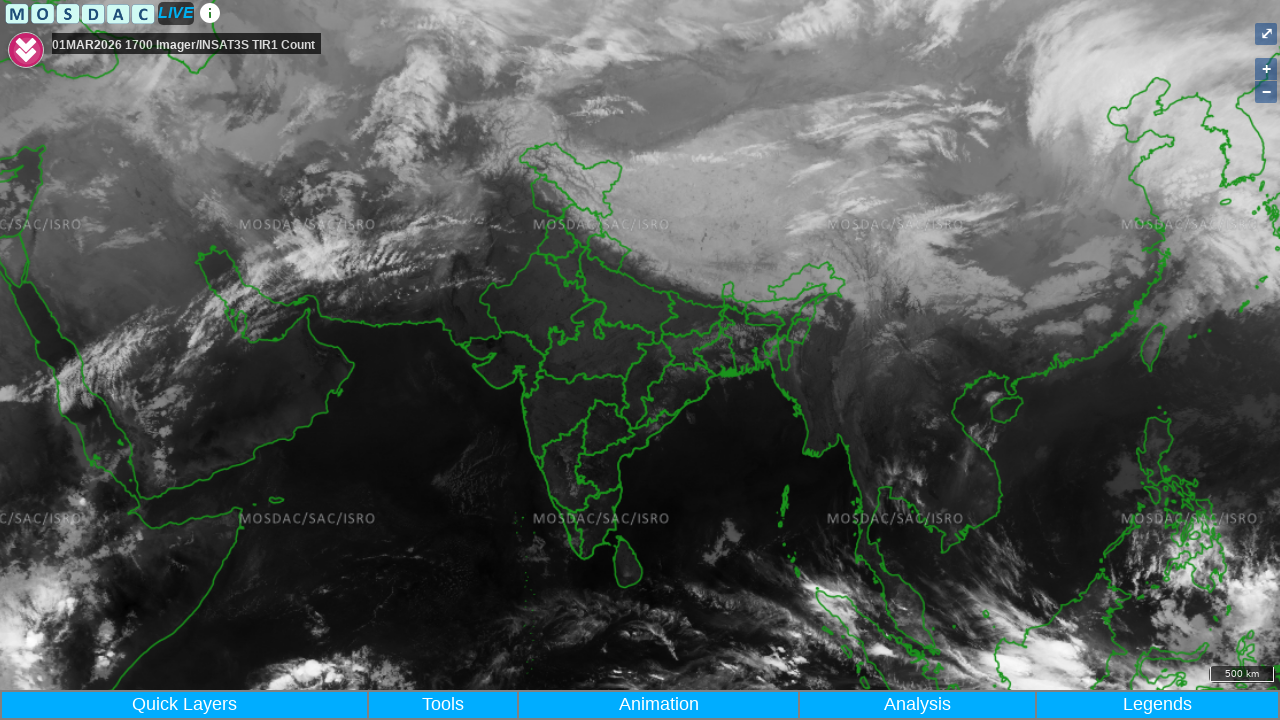

Clicked fullscreen button on the map at (1266, 34) on xpath=//*[@id="map"]/div/div[2]/div[7]/button
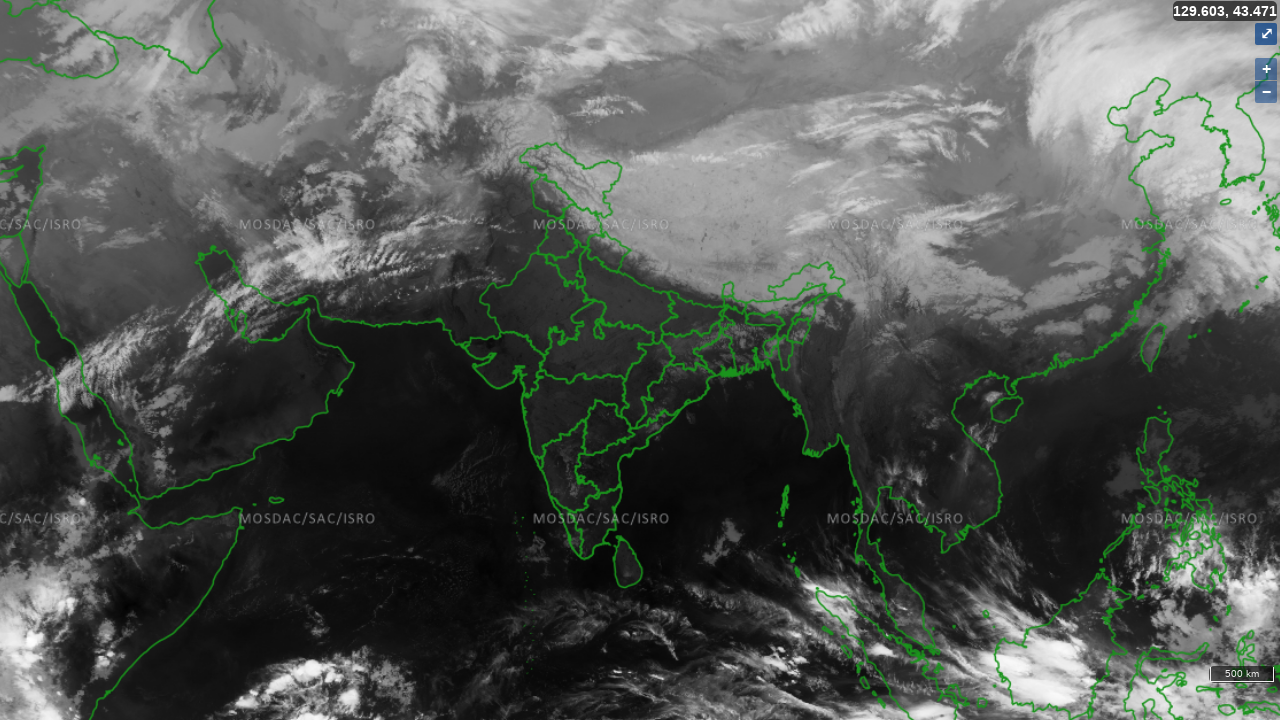

Waited for fullscreen mode to activate
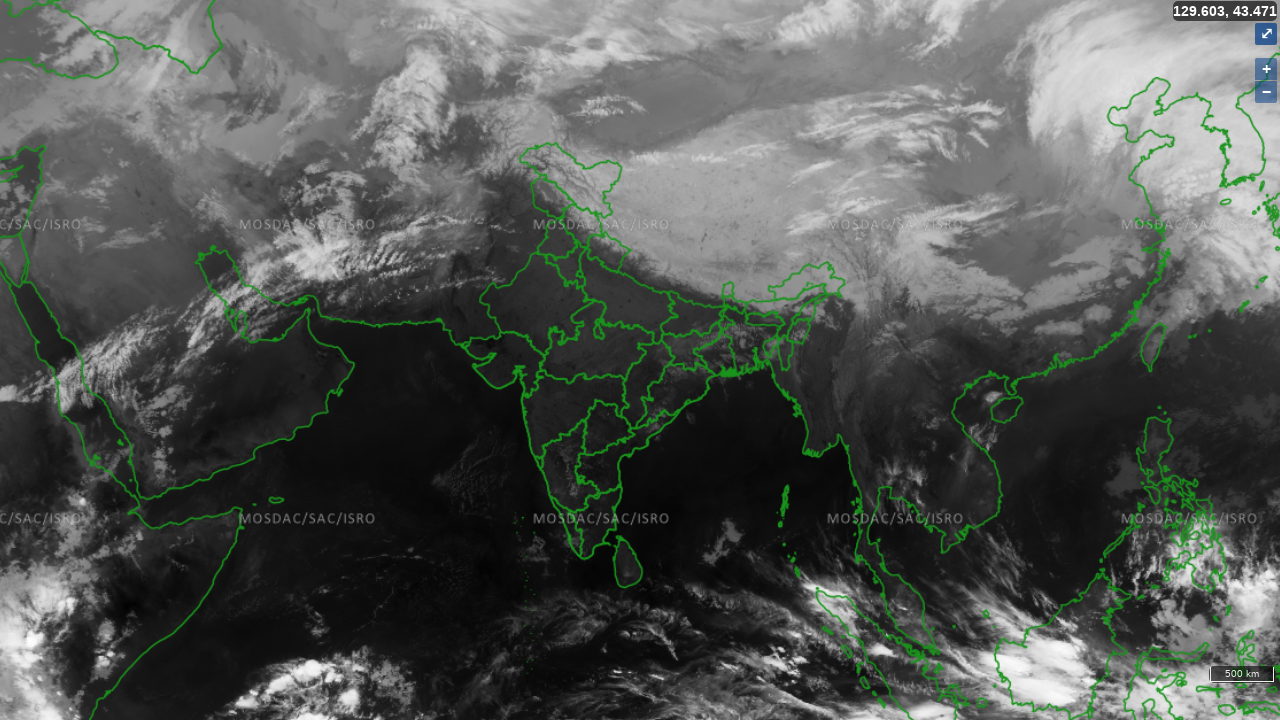

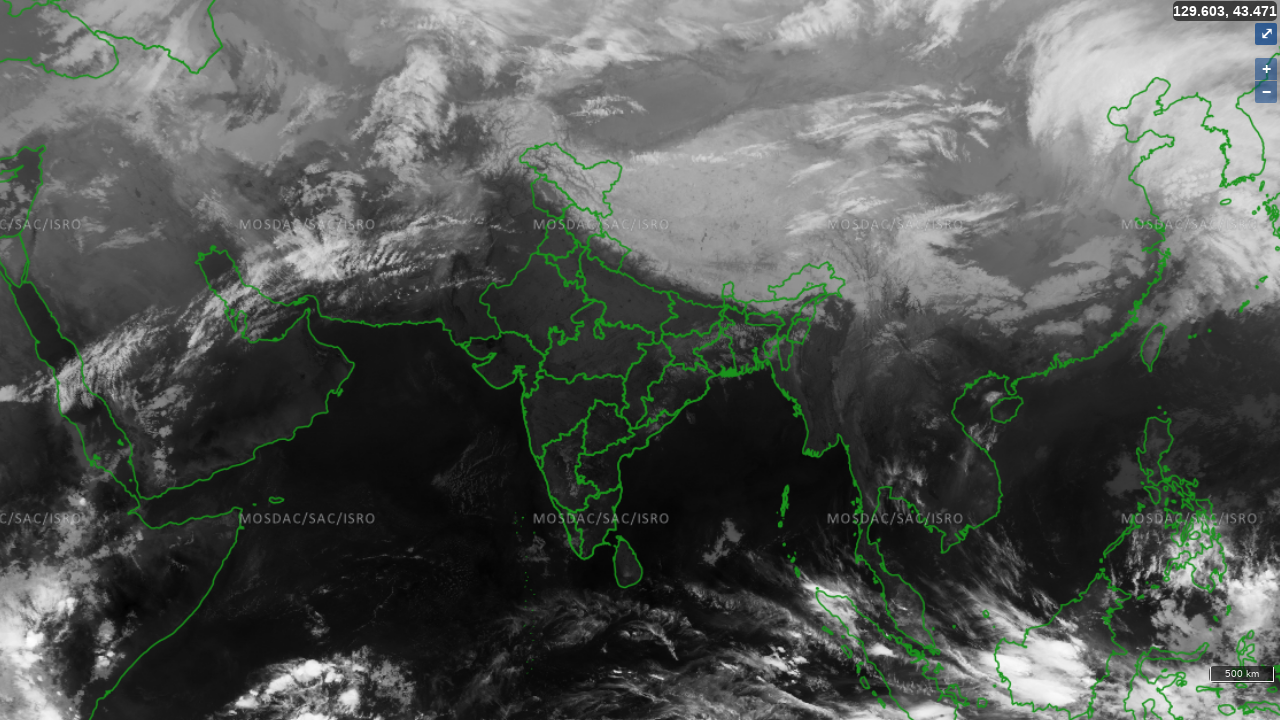